Tests dropdown selection using Playwright's built-in select_option method to choose "Option 1" by text, then verifies the correct option is selected.

Starting URL: http://the-internet.herokuapp.com/dropdown

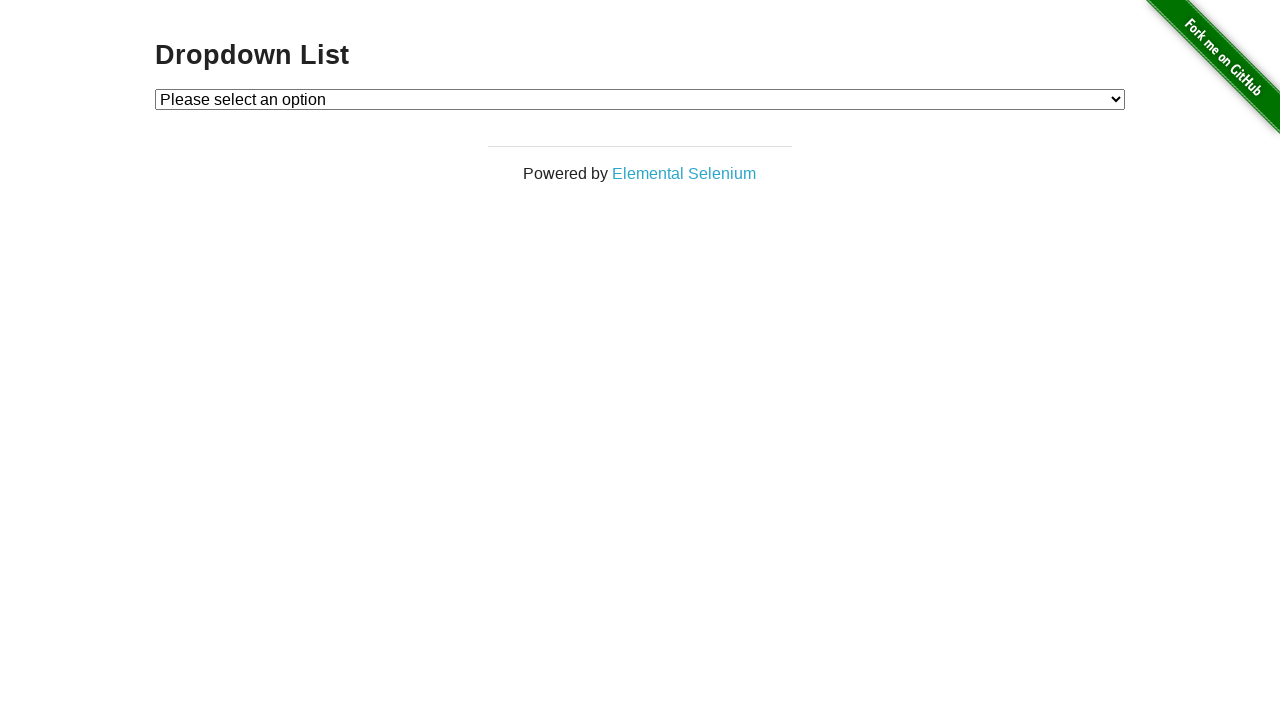

Waited for dropdown element to be visible
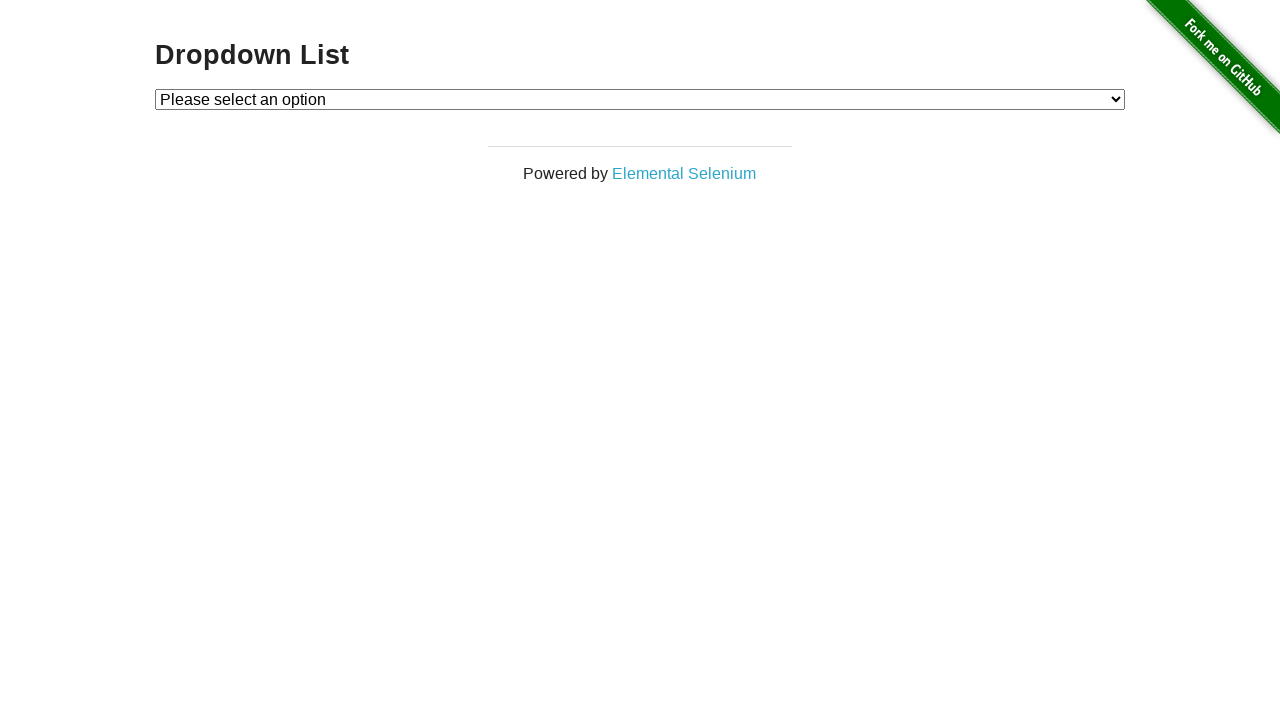

Selected 'Option 1' from dropdown using text label on #dropdown
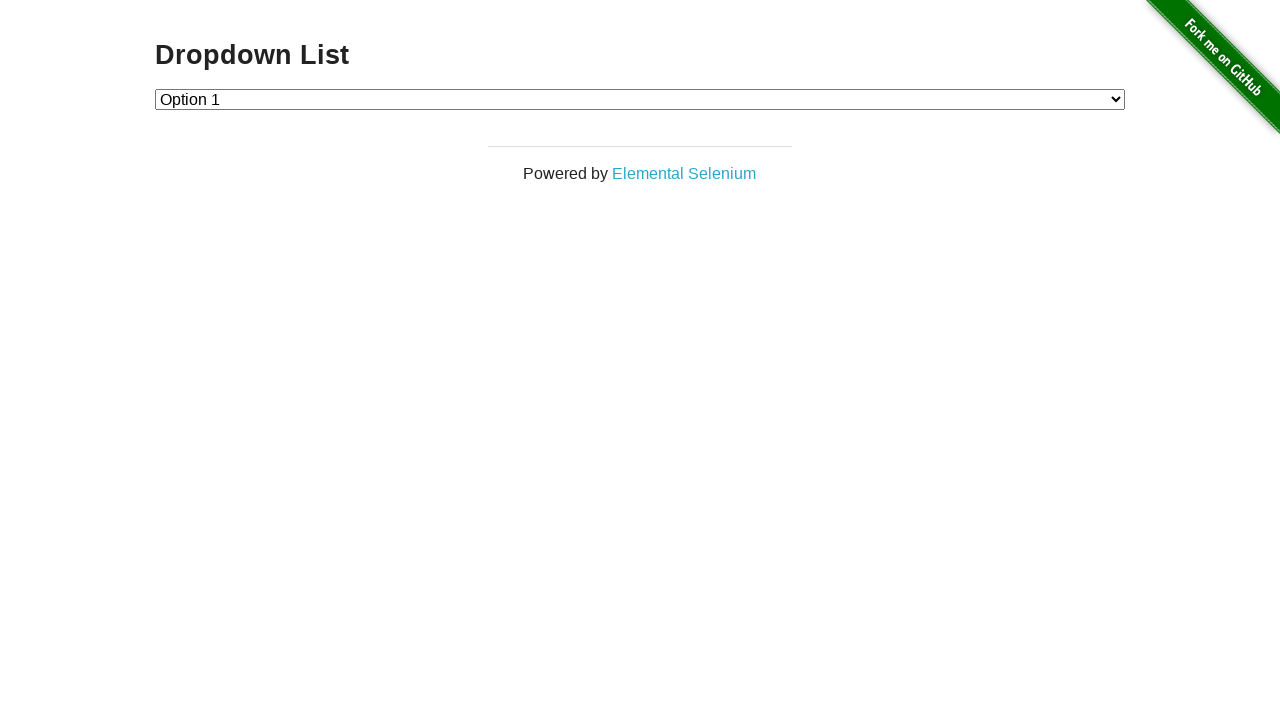

Retrieved text content of selected dropdown option
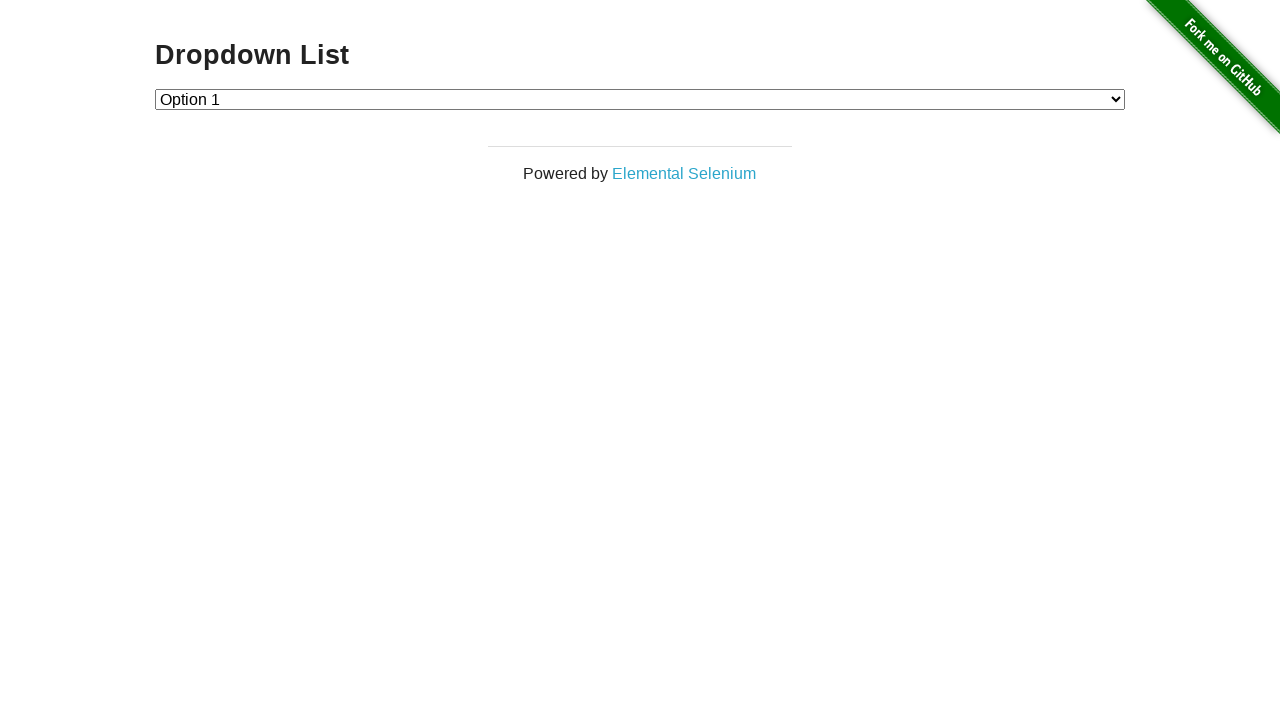

Verified that 'Option 1' is correctly selected in dropdown
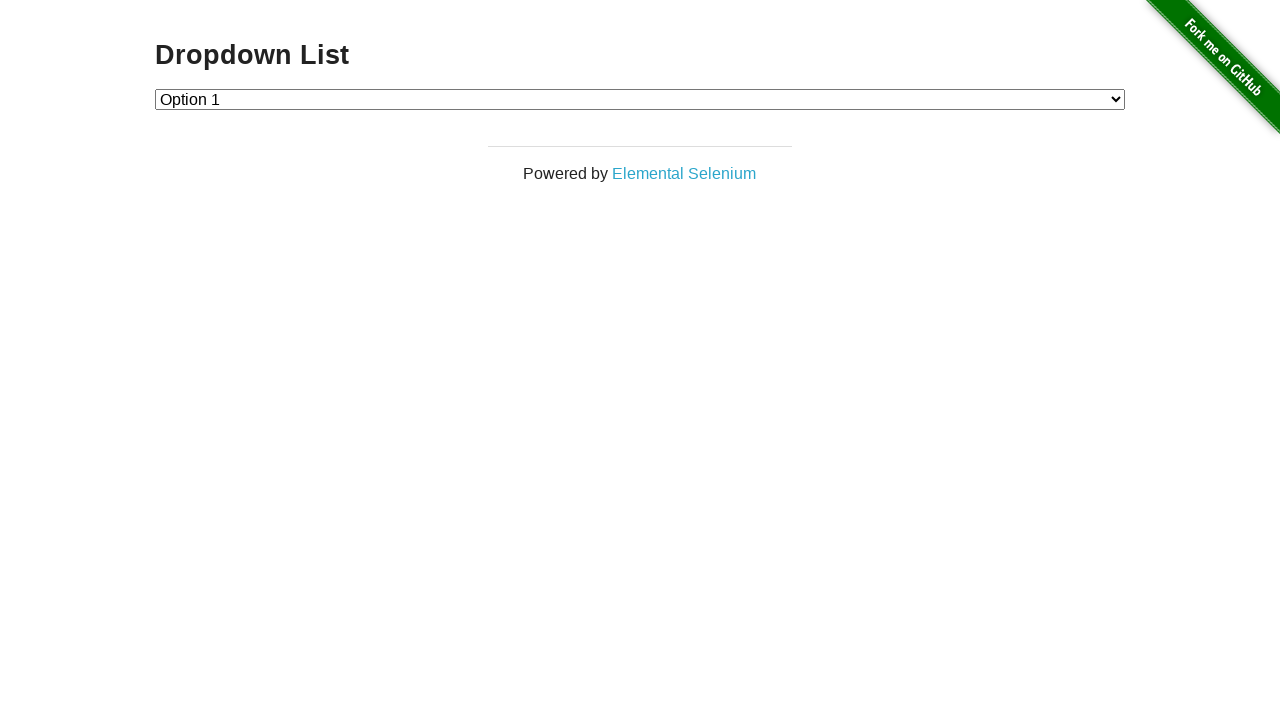

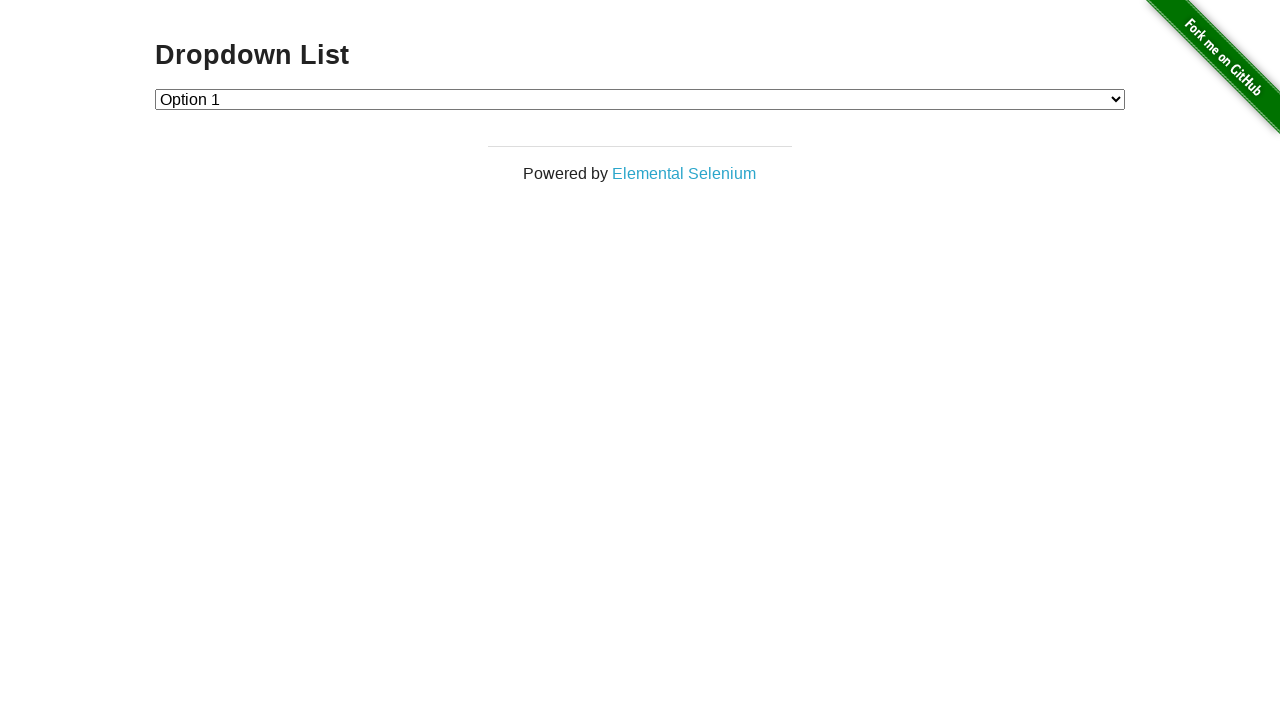